Tests drag and drop functionality by dragging an element to a droppable target

Starting URL: https://testautomationpractice.blogspot.com/

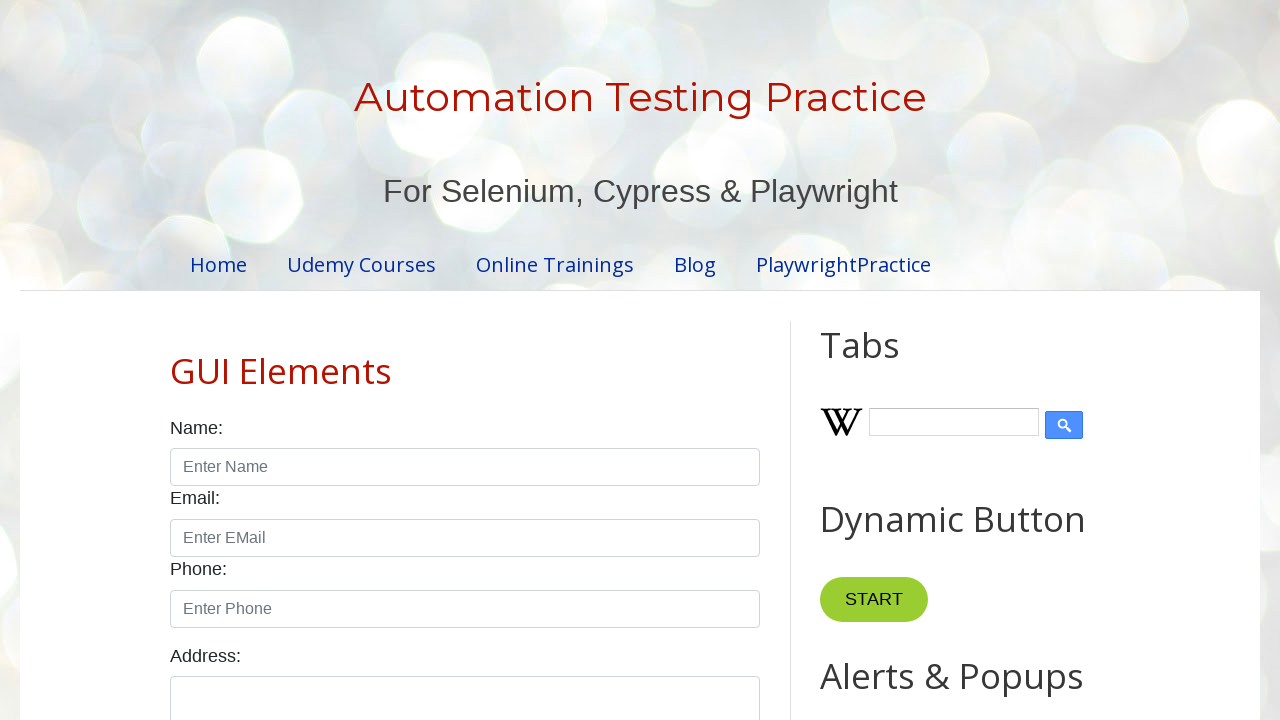

Scrolled draggable element into view
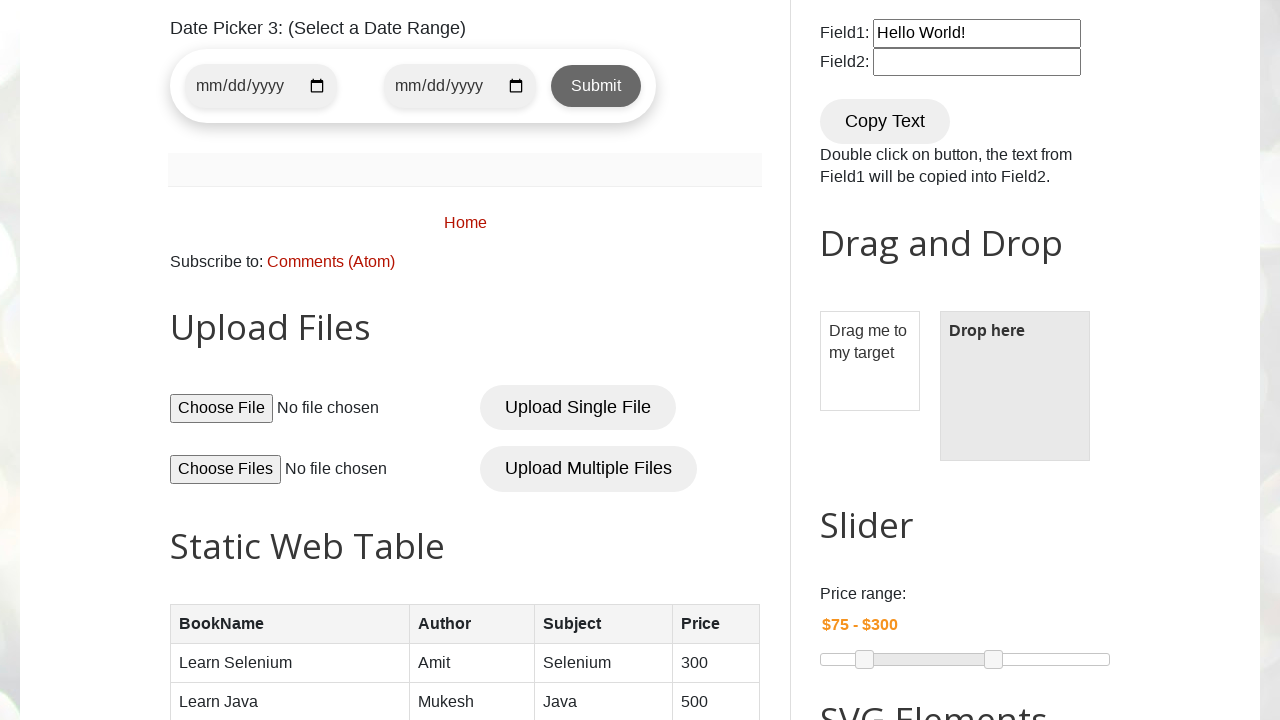

Dragged element from #draggable to #droppable target at (1015, 386)
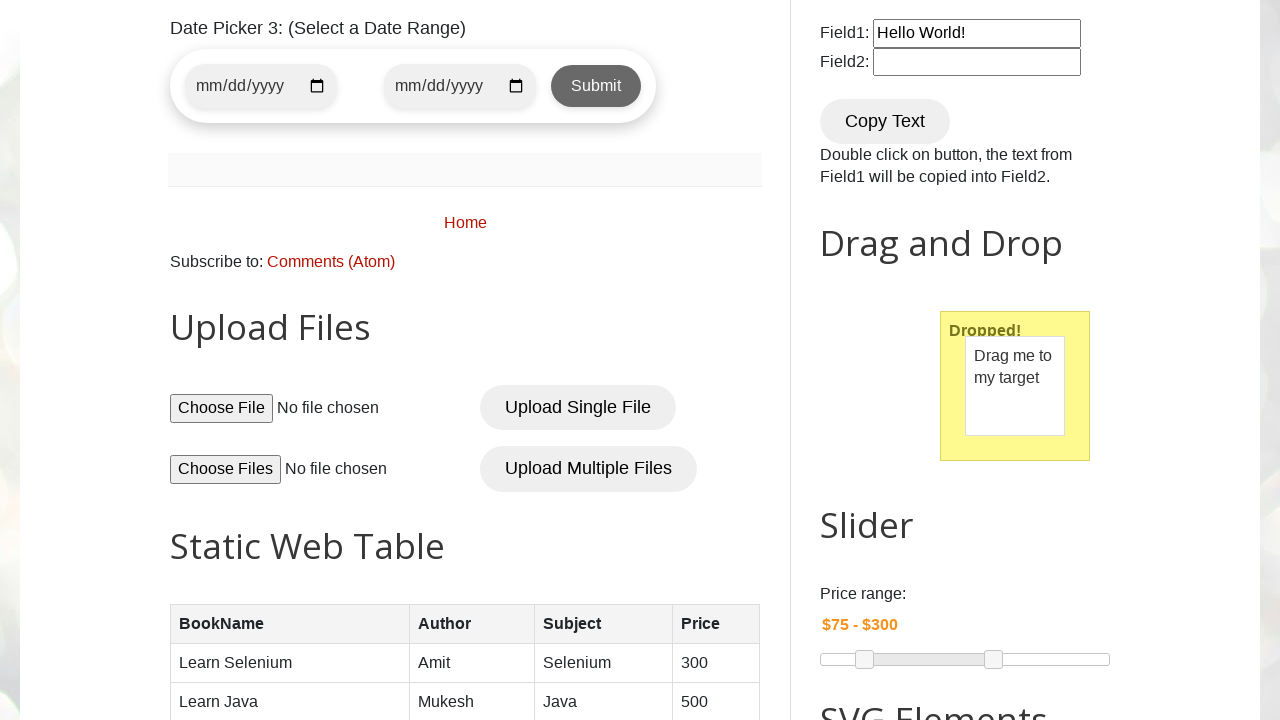

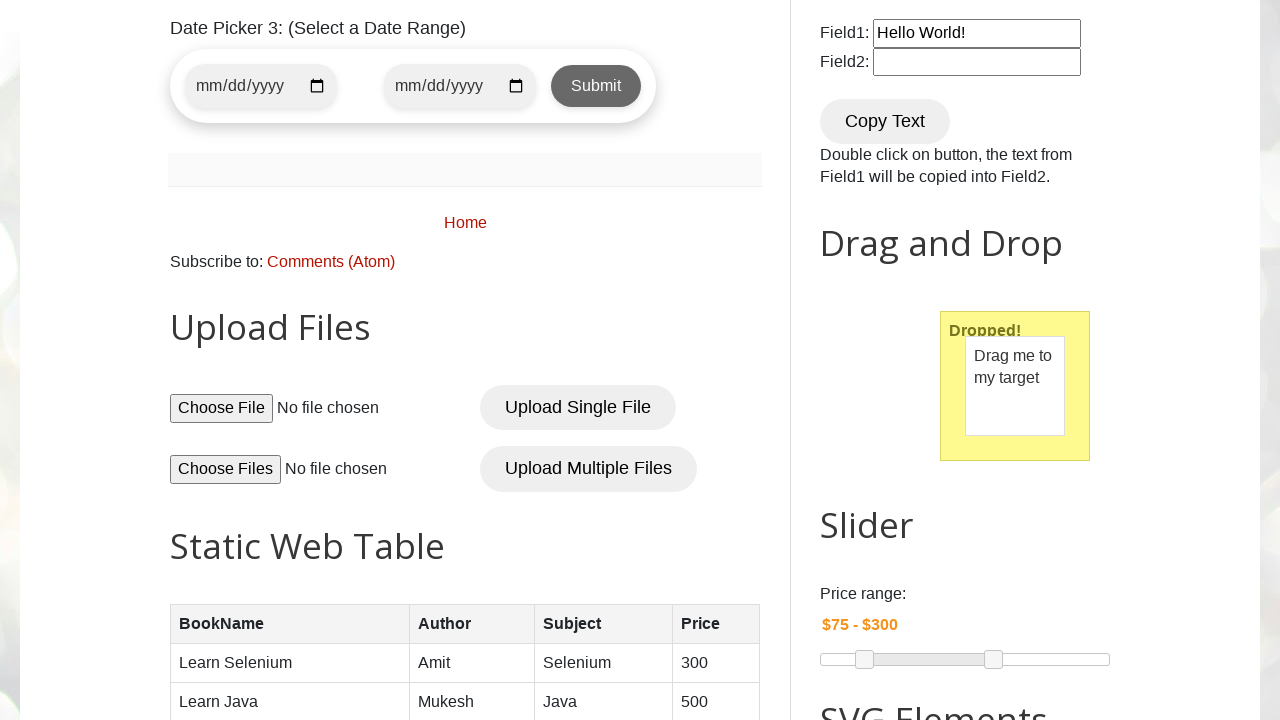